Tests window handling by clicking a link that opens a new window, switching to it, and verifying the content

Starting URL: https://the-internet.herokuapp.com/windows

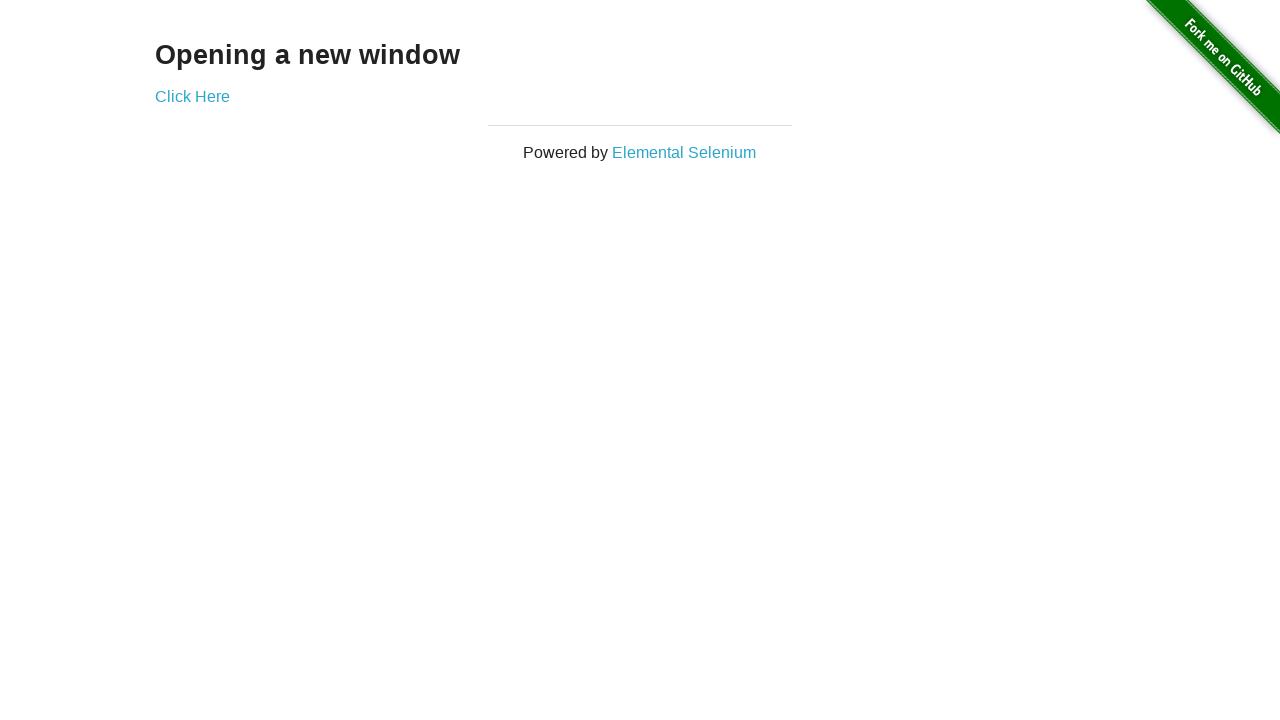

Clicked 'Click Here' link to open new window at (192, 96) on a:has-text('Click Here')
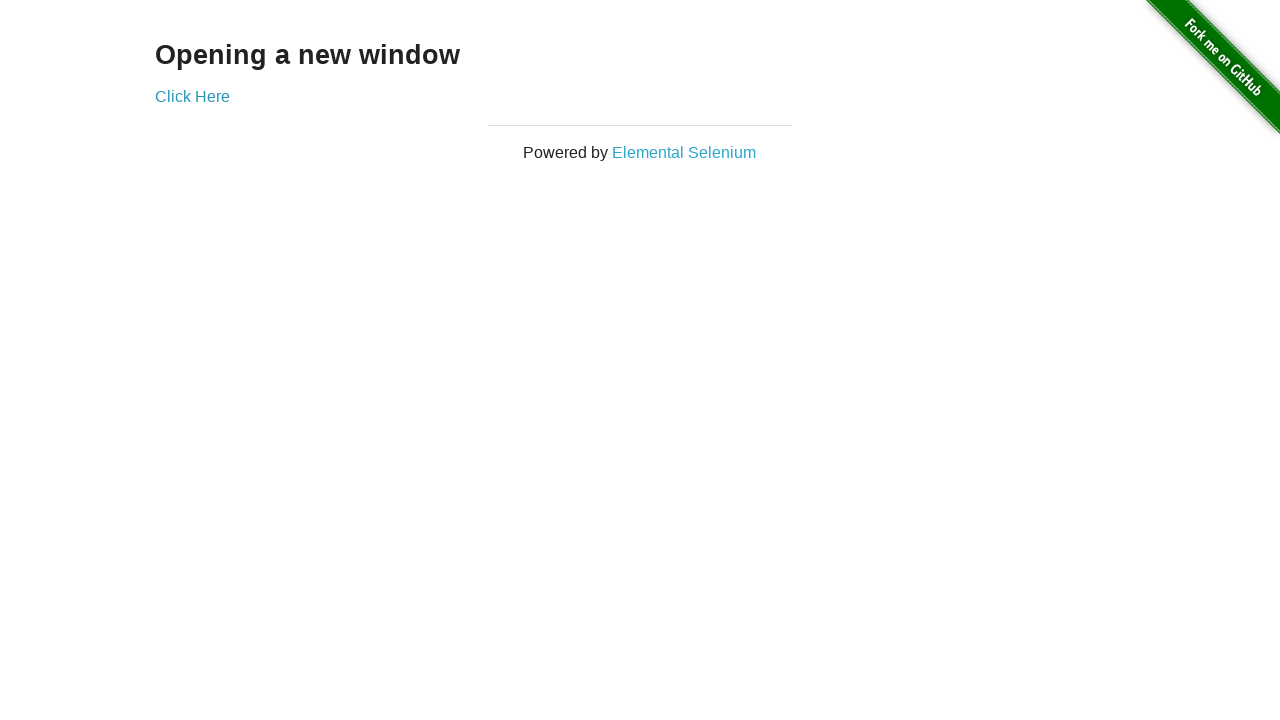

New window loaded
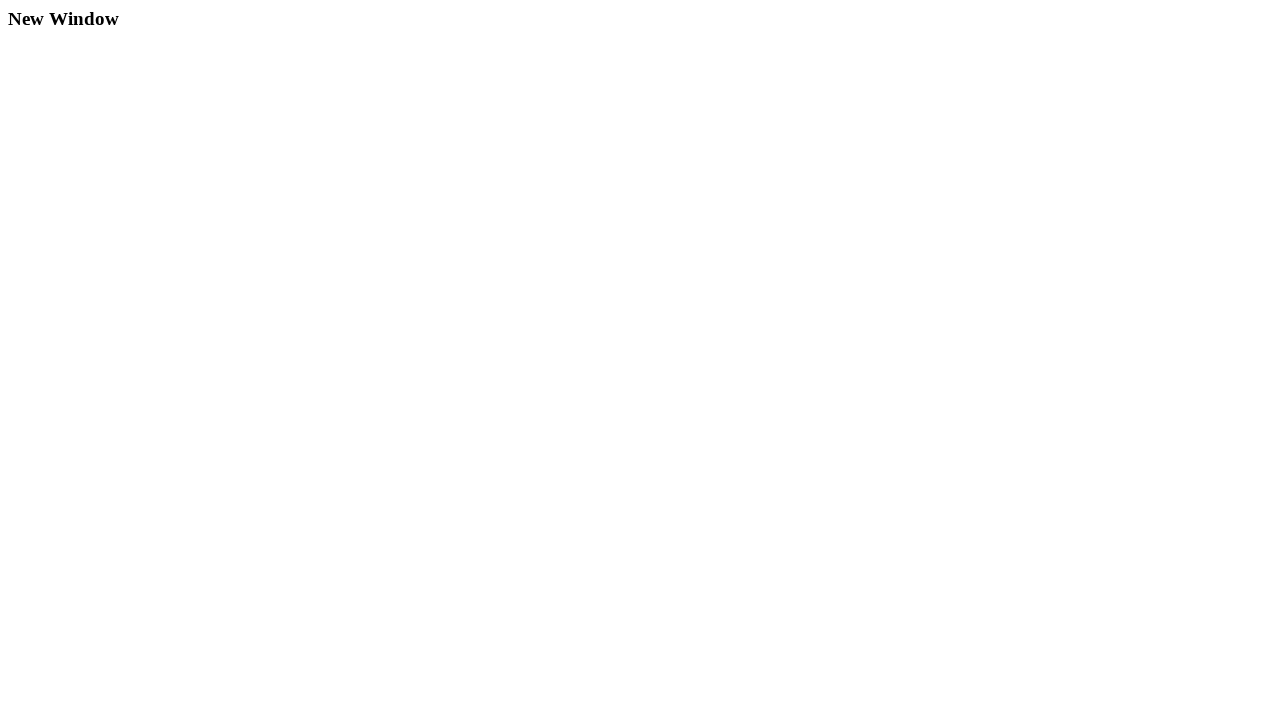

Verified new window title contains 'New Window'
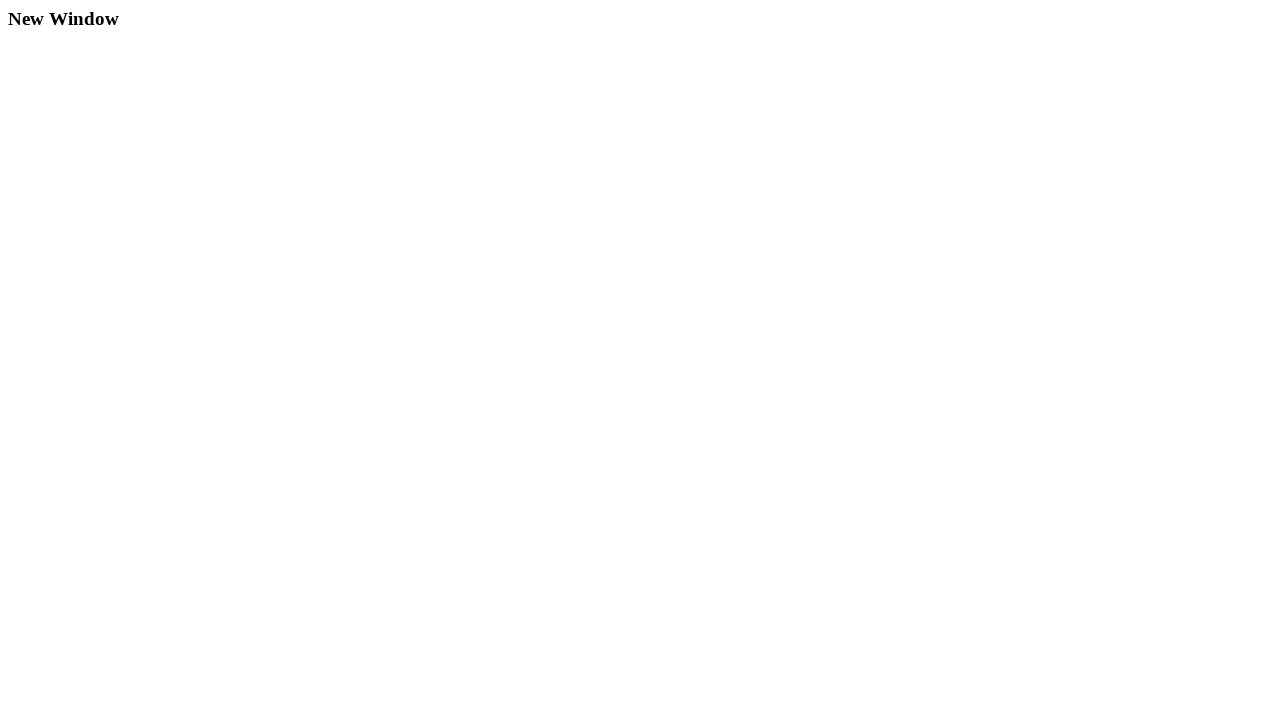

Retrieved text from example element: 
  New Window

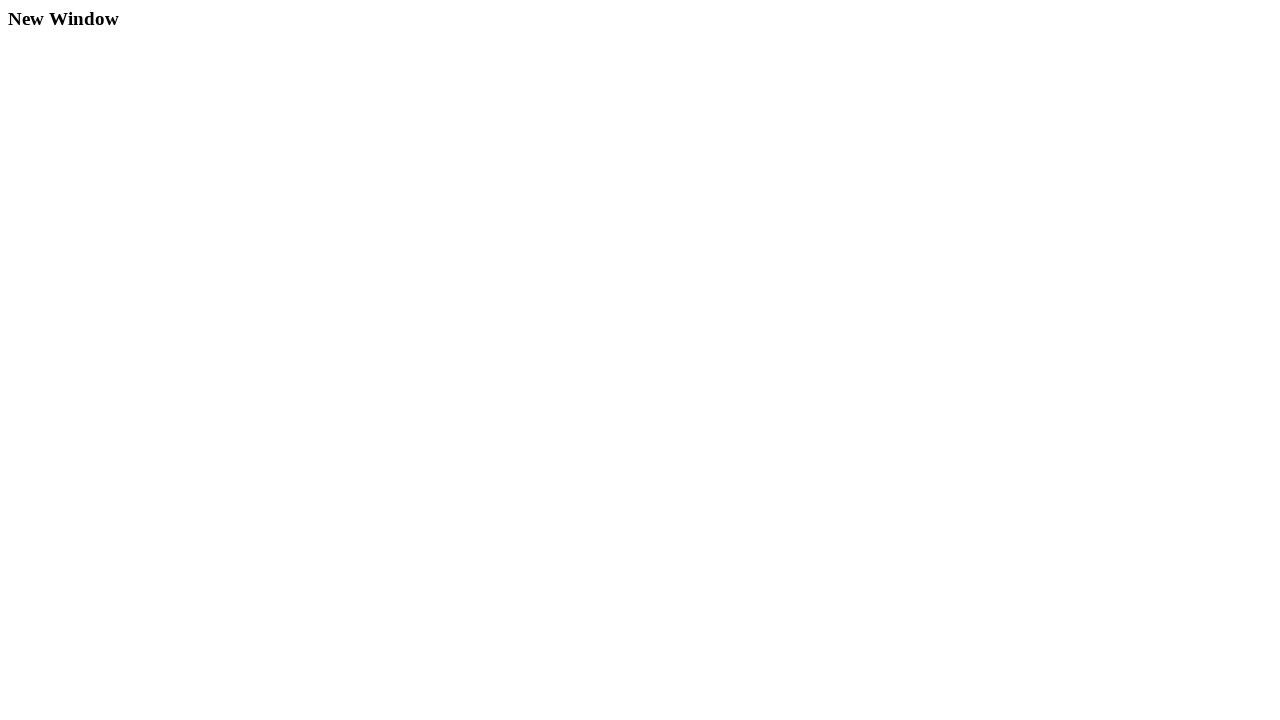

Closed new window
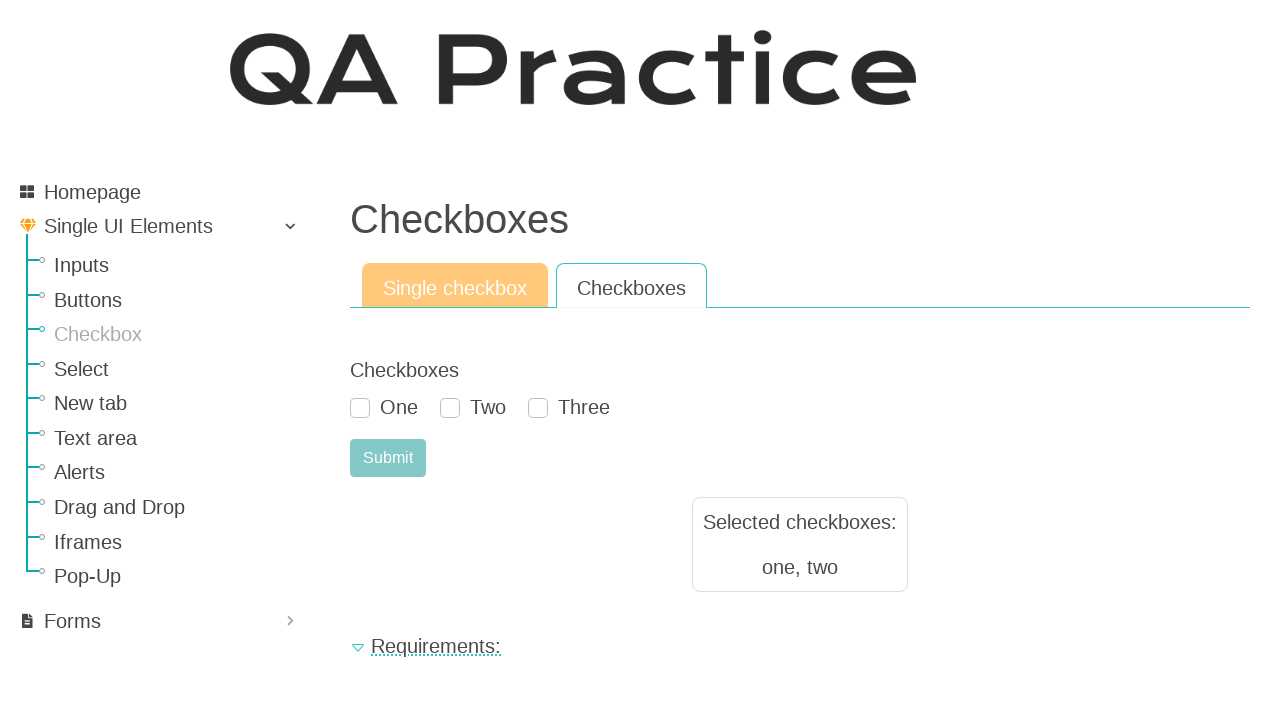

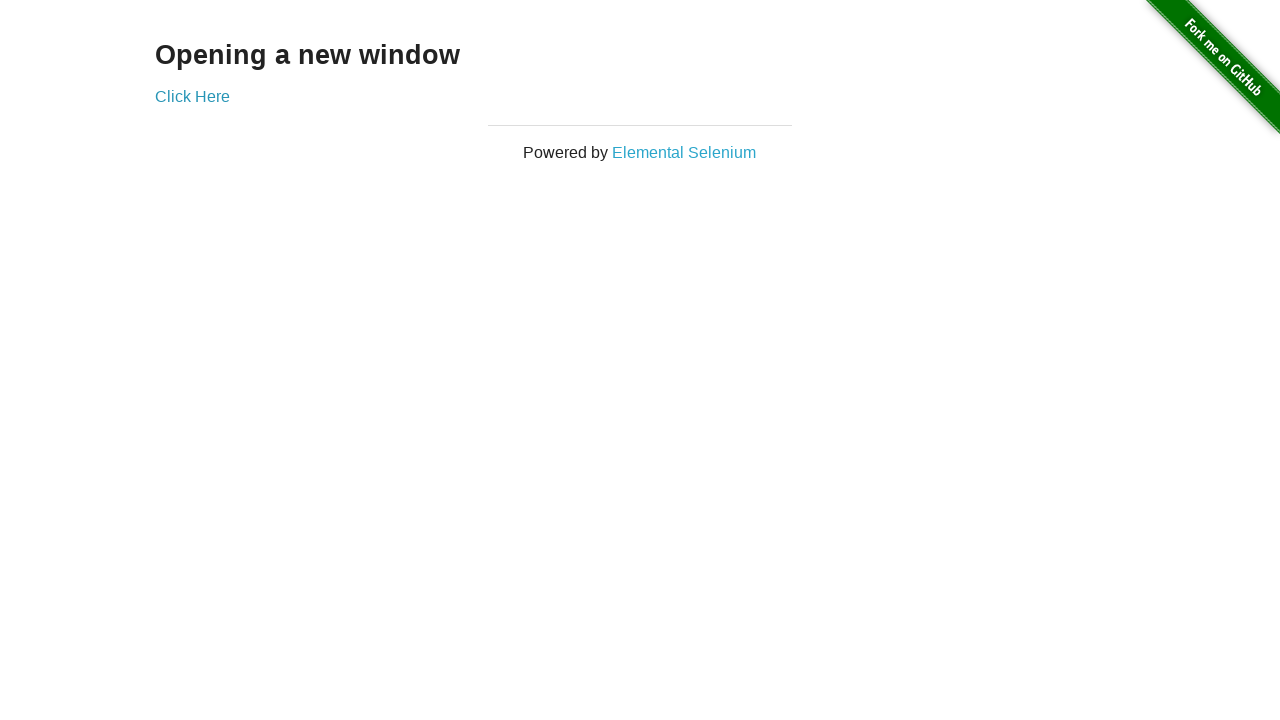